Tests drag and drop functionality by dragging an element from one location and dropping it to another target element

Starting URL: https://www.leafground.com/drag.xhtml

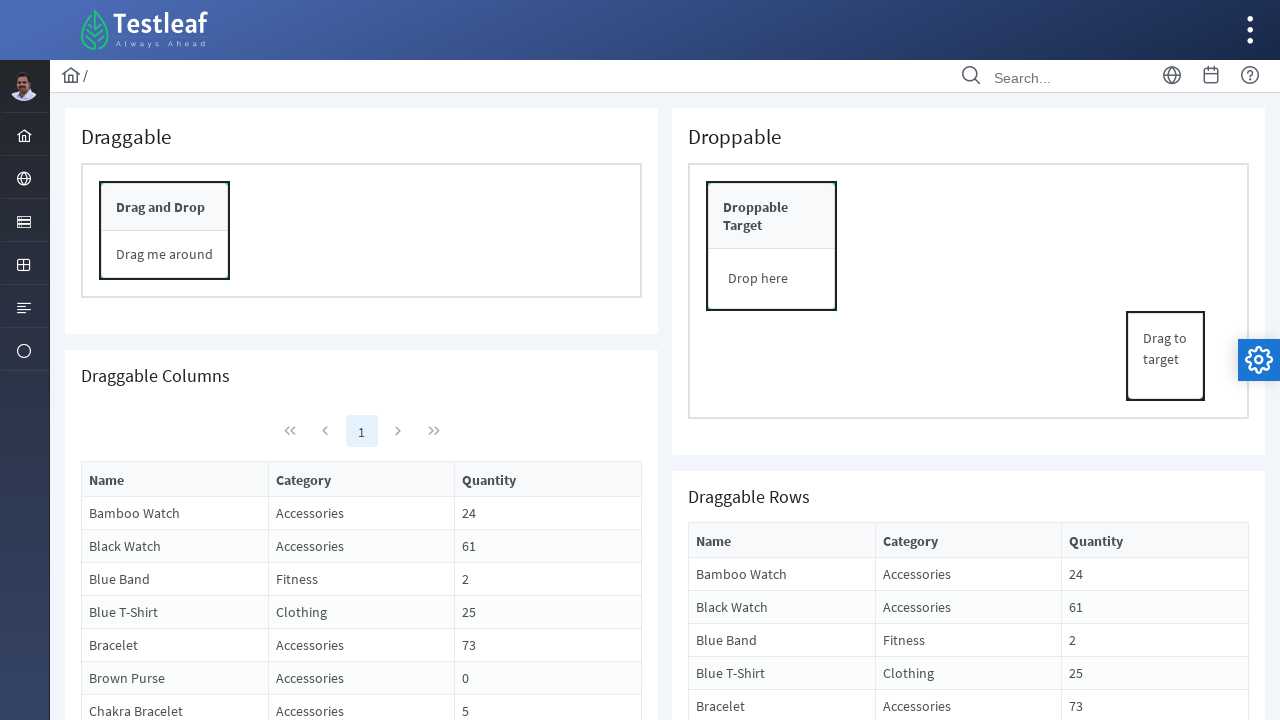

Located the source element to drag
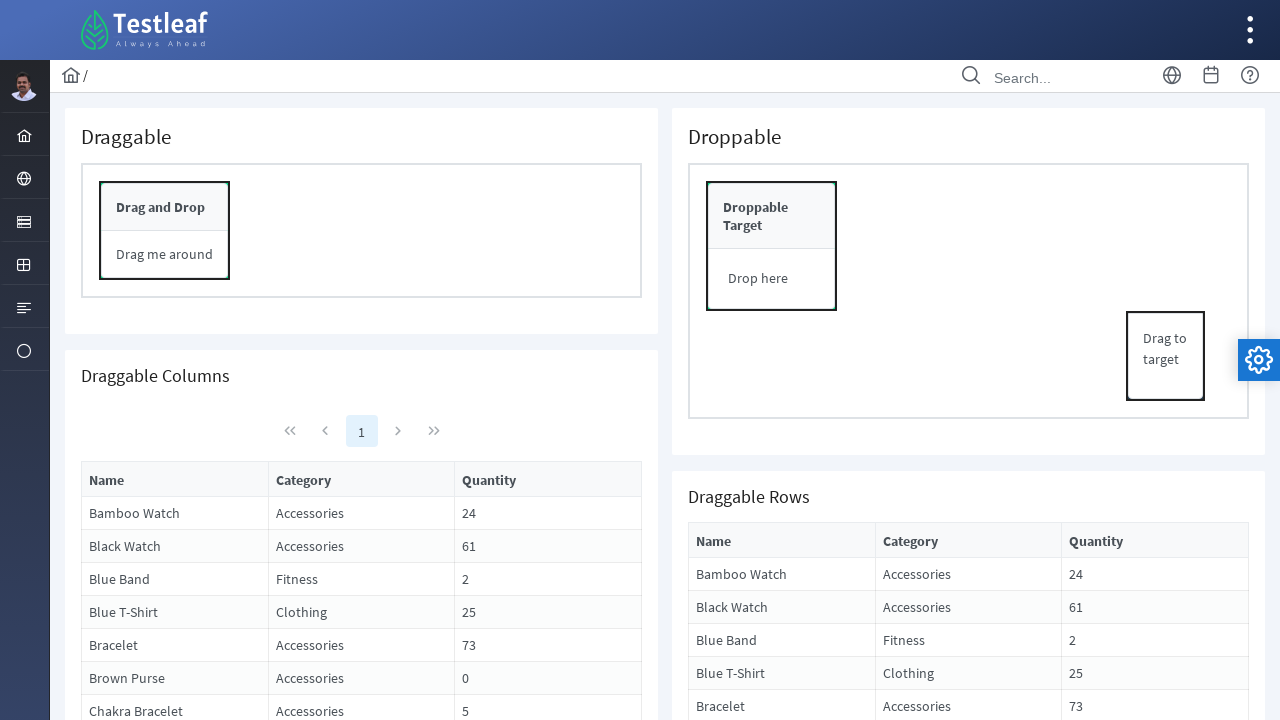

Located the target element for drop
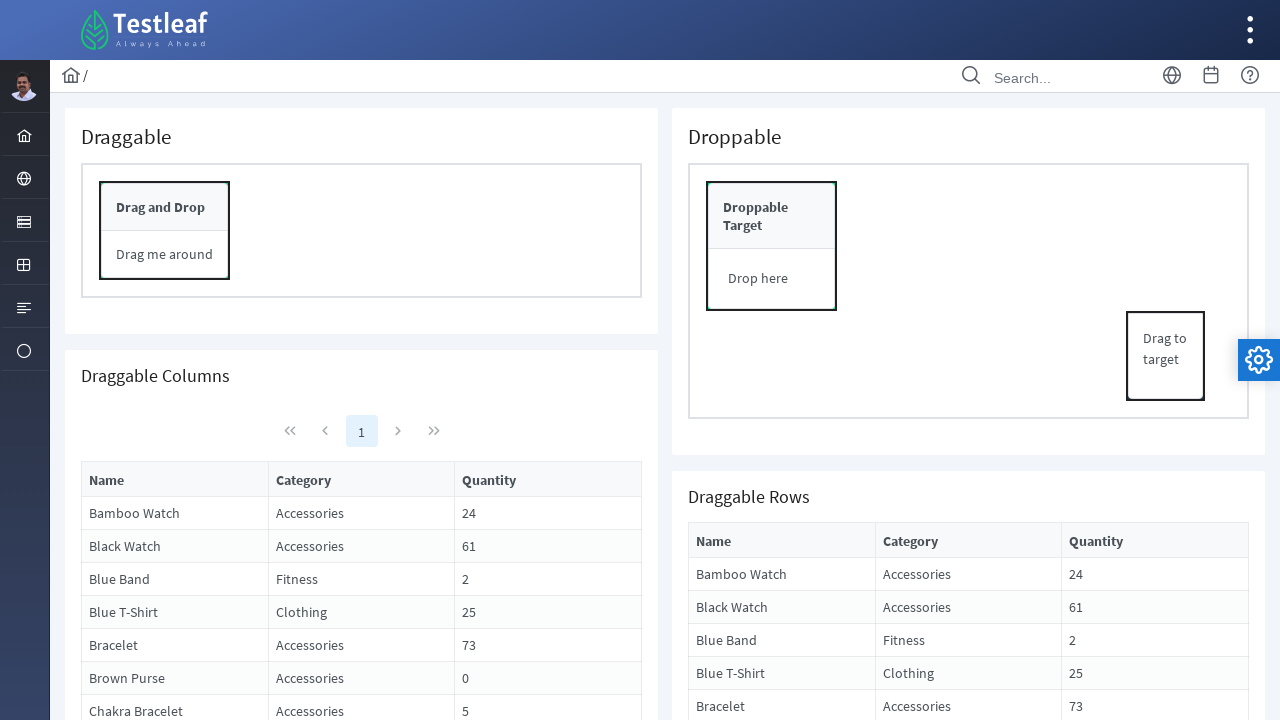

Dragged source element and dropped it onto target element at (772, 246)
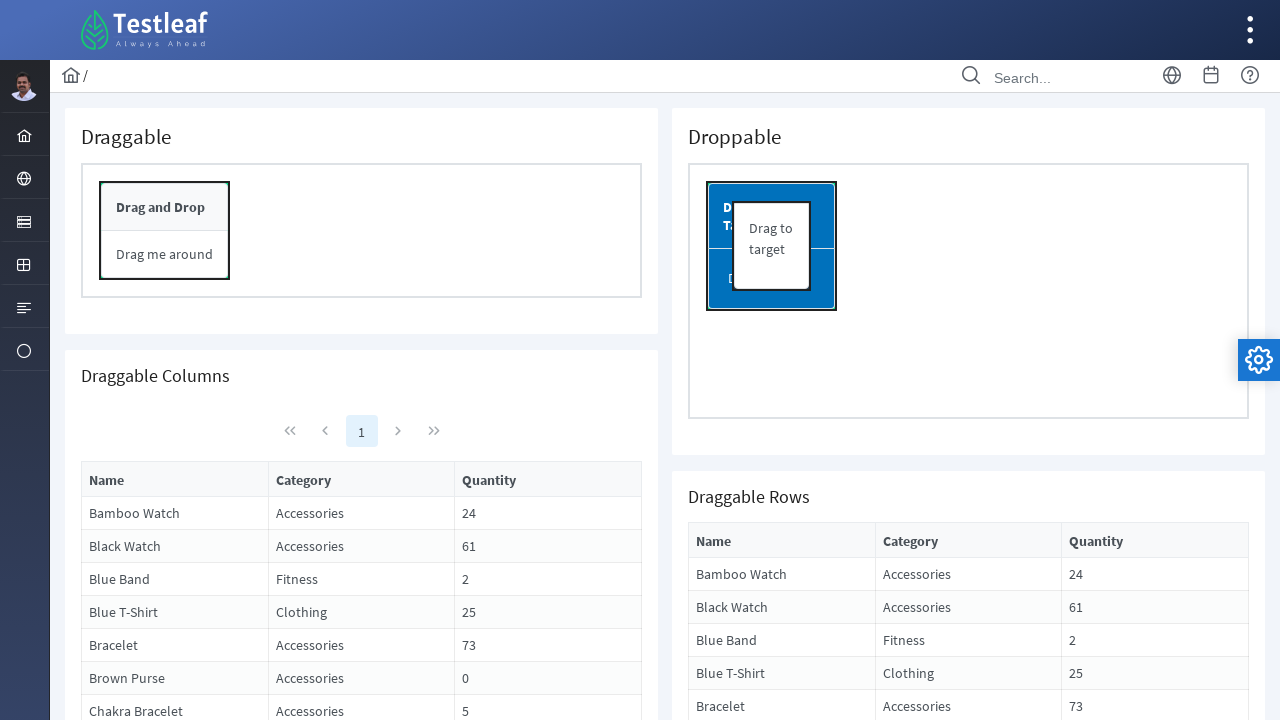

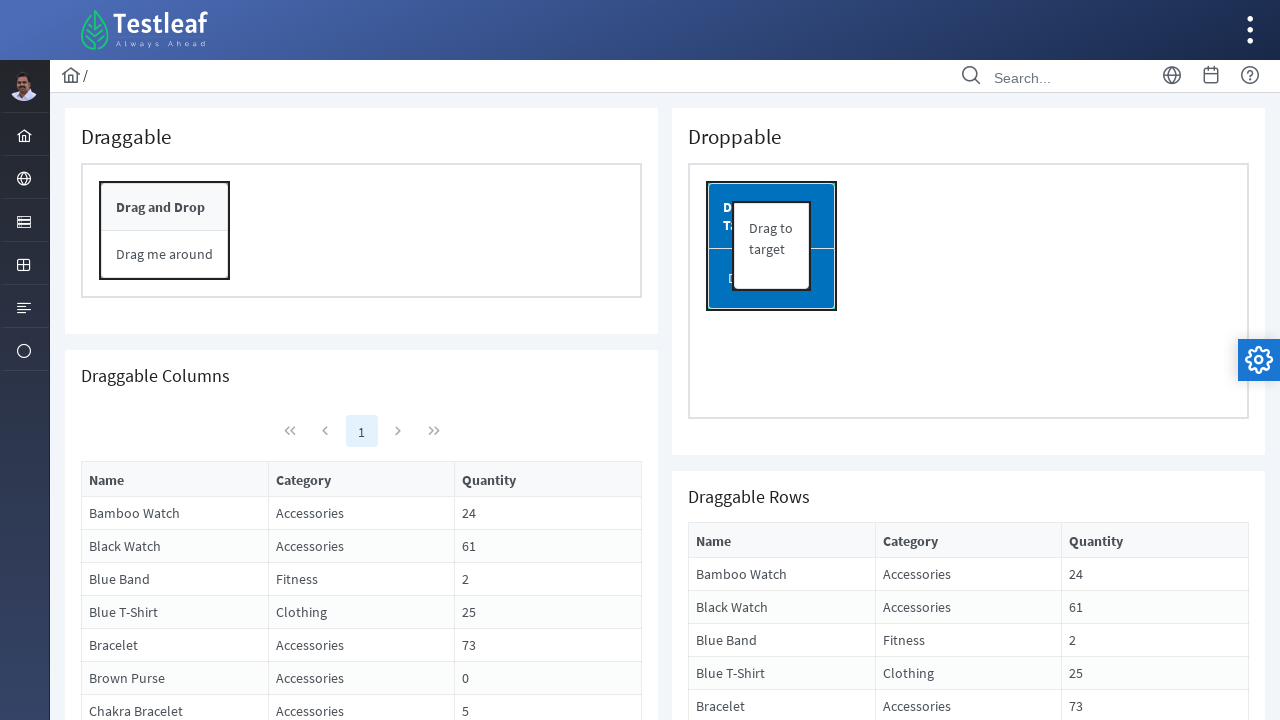